Tests Bootstrap dropdown functionality by clicking on the dropdown button and selecting an option from the menu

Starting URL: https://www.w3schools.com/bootstrap/bootstrap_dropdowns.asp

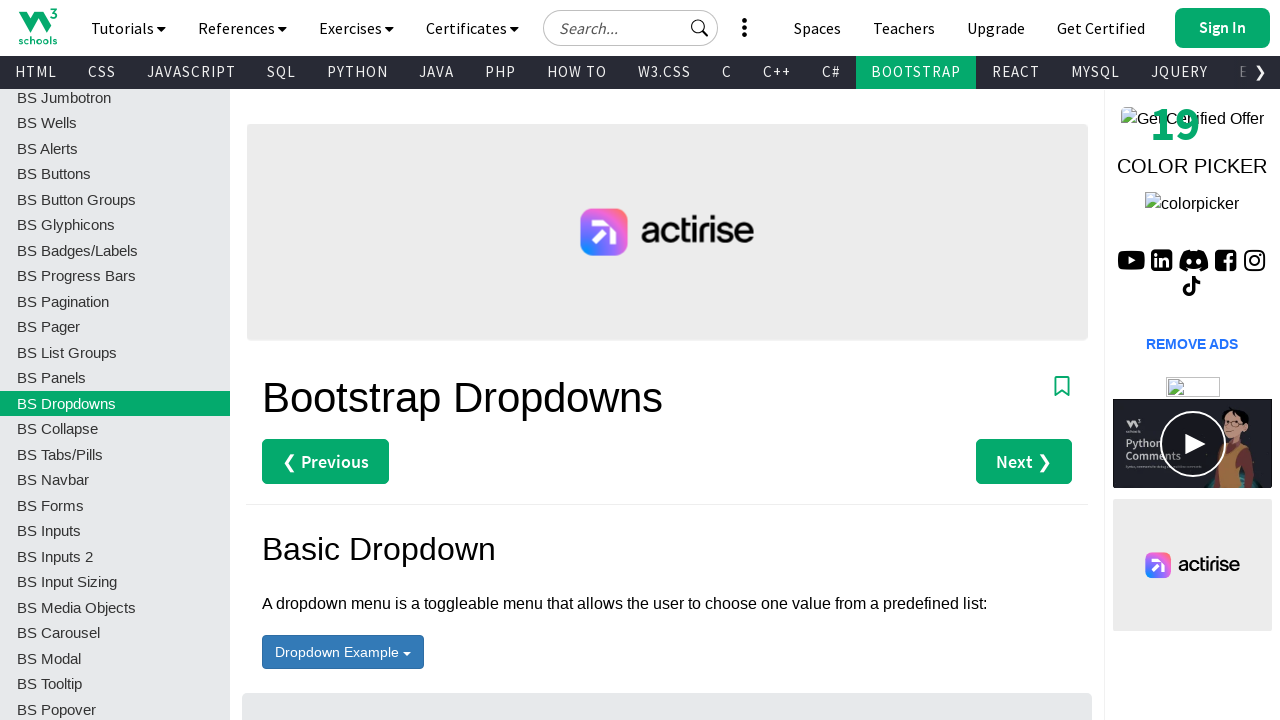

Navigated to Bootstrap dropdowns page
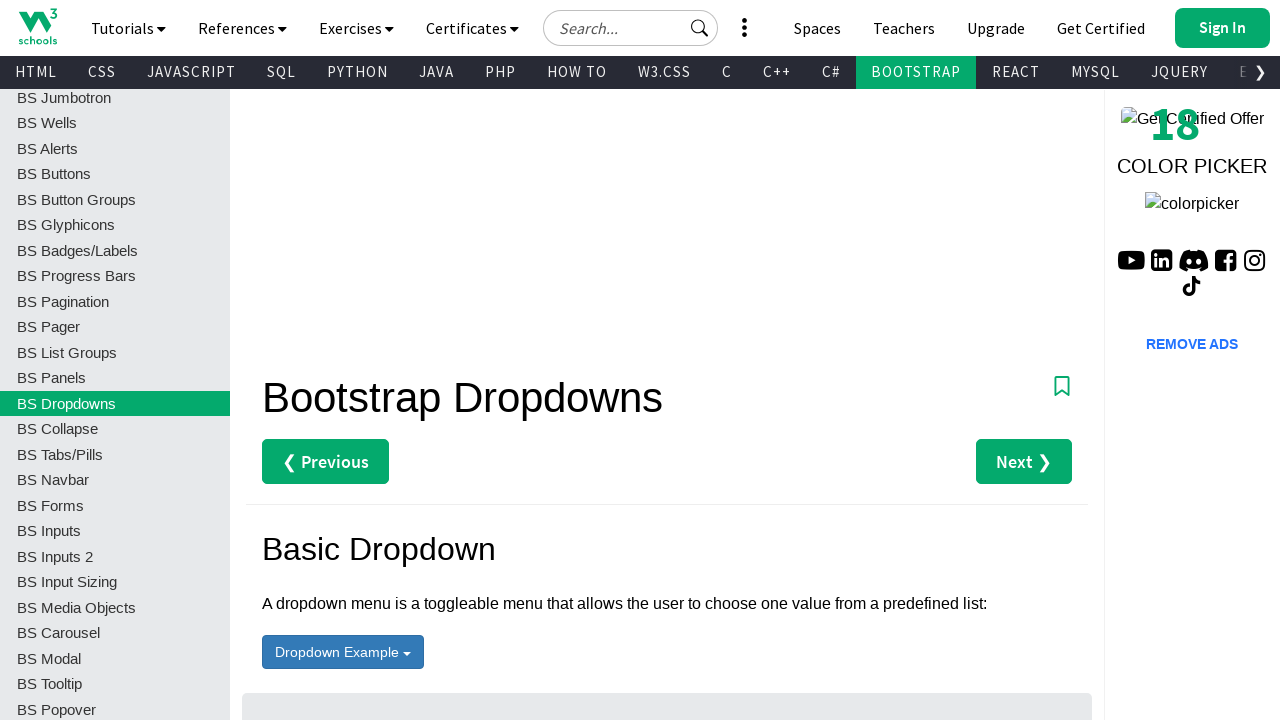

Clicked dropdown button to open menu at (343, 652) on button#menu1
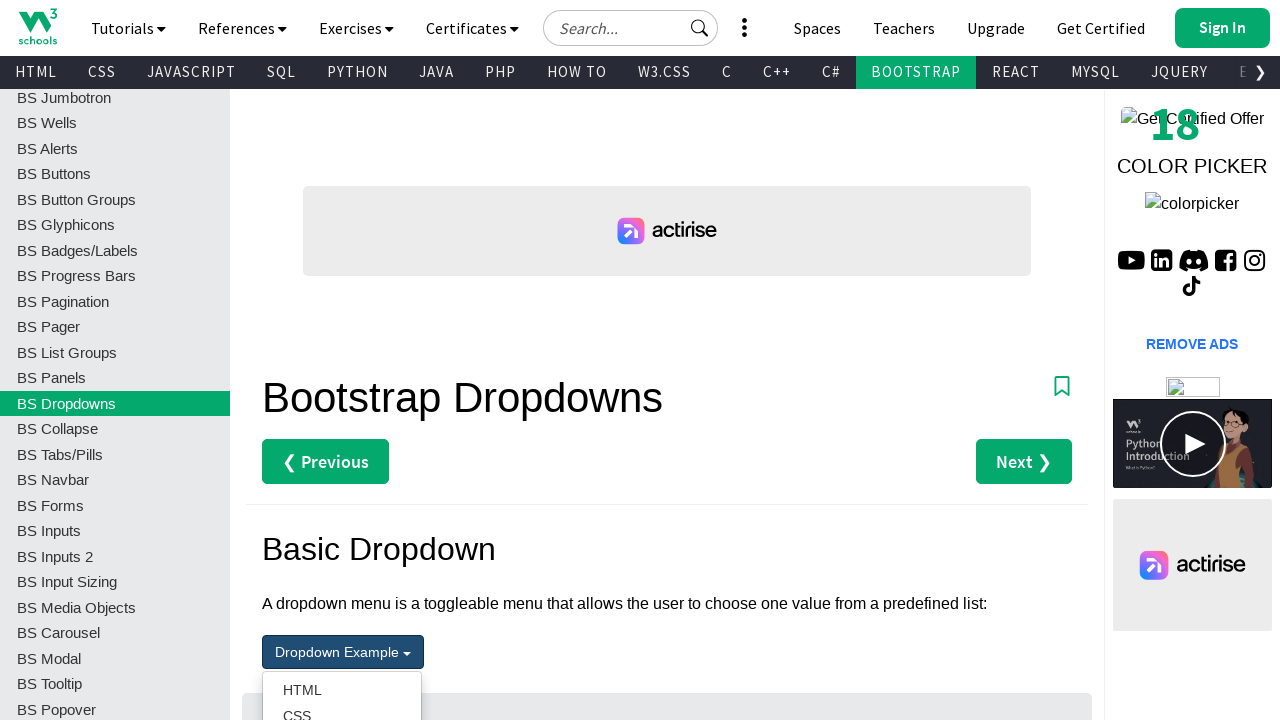

Selected HTML option from dropdown menu at (342, 690) on xpath=(//a[text()='HTML'])[2]
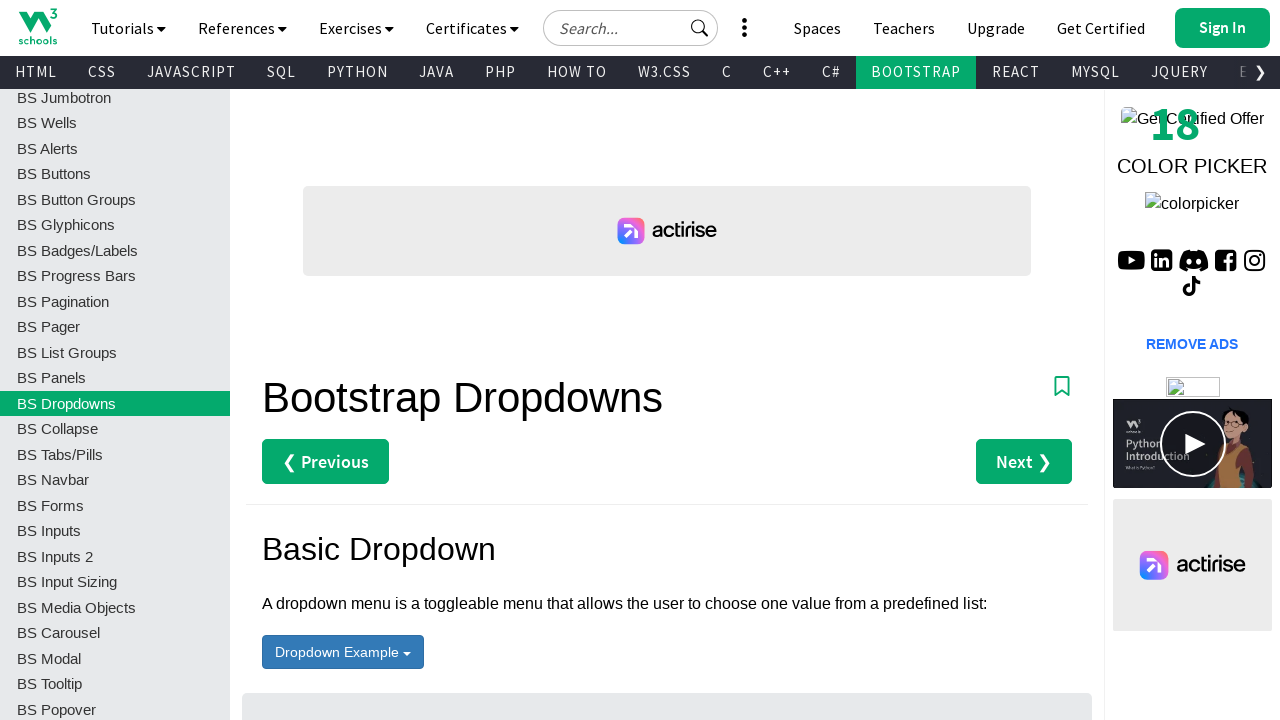

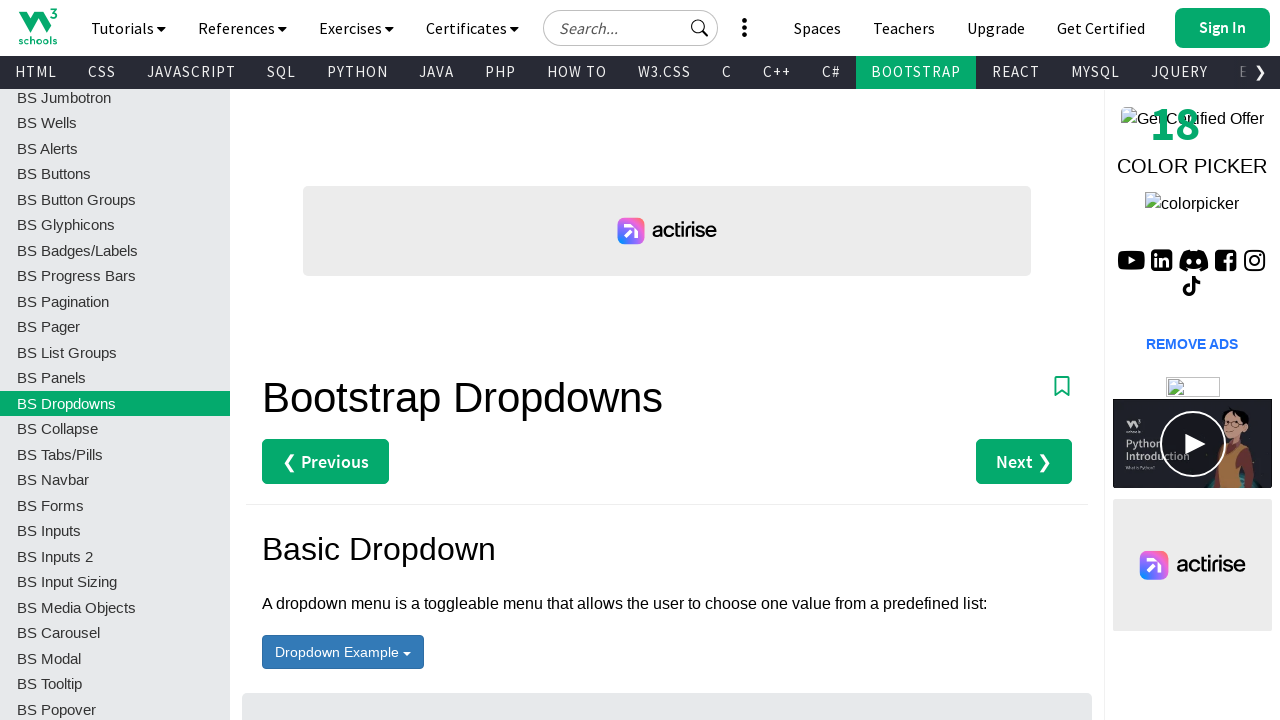